Navigates to a product details page on the MRI CTS-MRP portal and clicks the "Download excel" button to trigger a file download.

Starting URL: https://mri.cts-mrp.eu/portal/details?productnumber=NL/H/5163/001

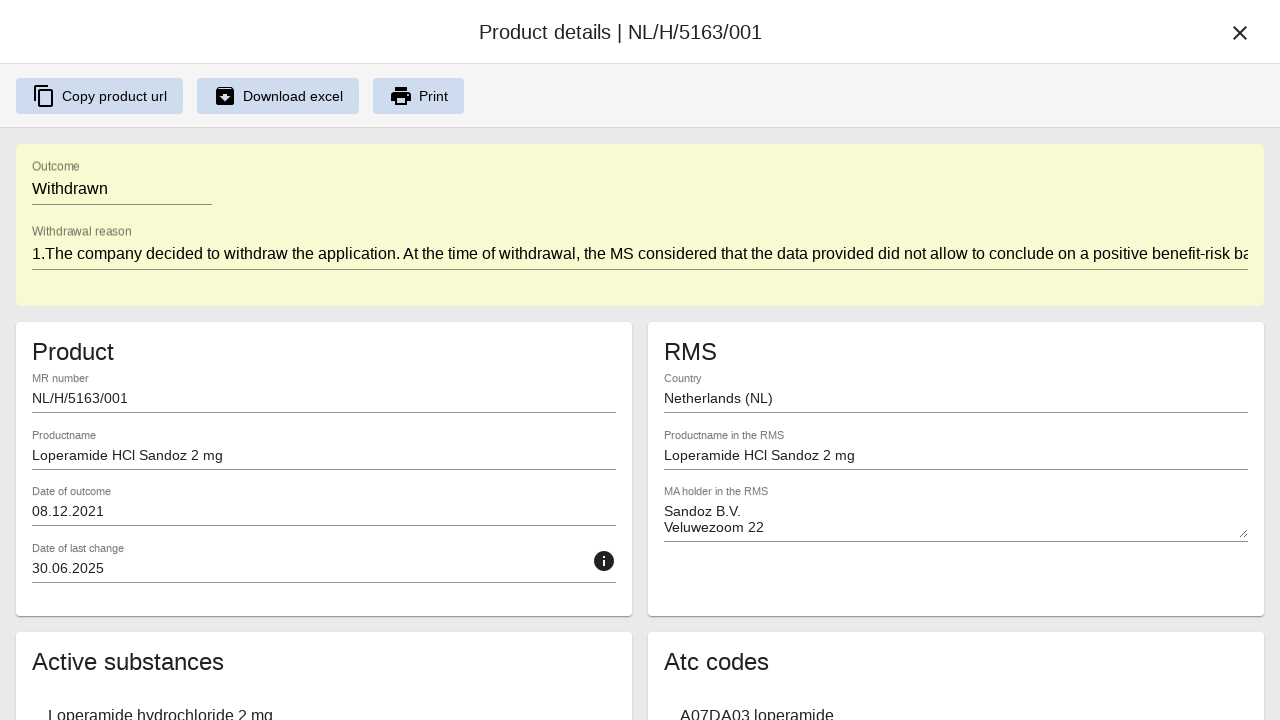

Clicked 'Download excel' button to trigger file download at (293, 96) on internal:text="Download excel"i
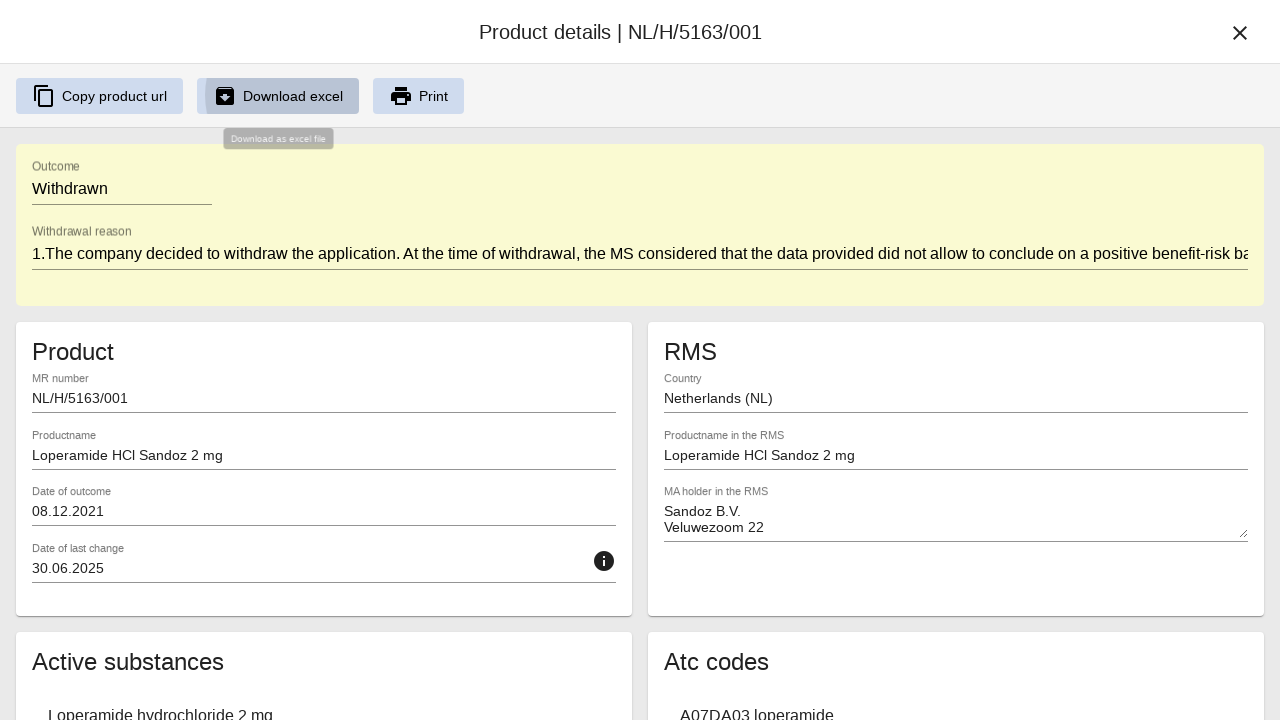

File download completed
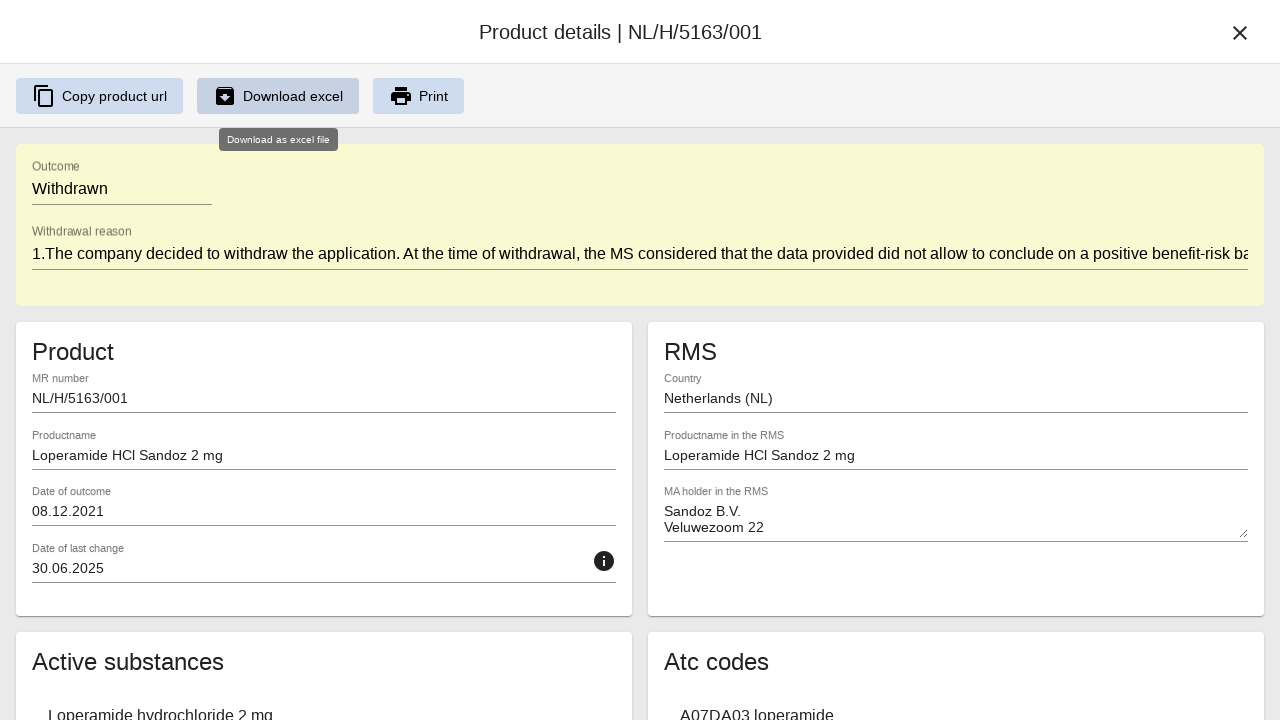

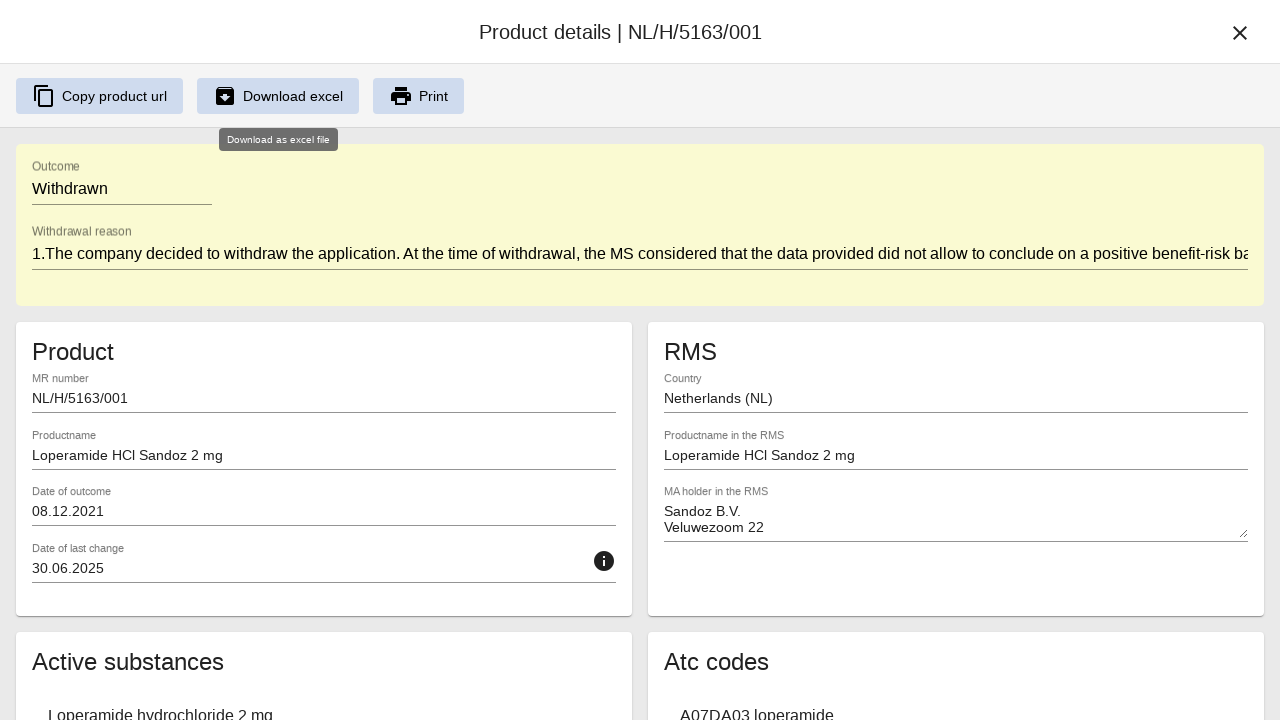